Tests dropdown functionality by selecting an option from the dropdown menu

Starting URL: https://the-internet.herokuapp.com

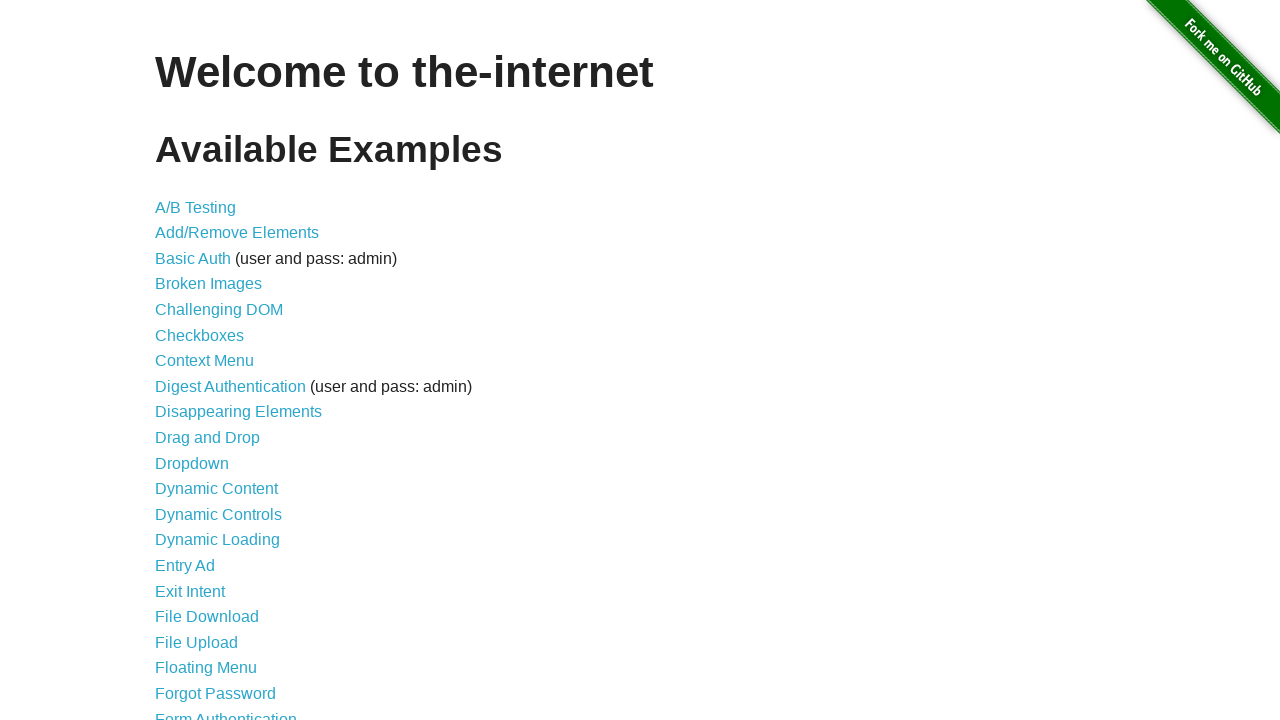

Clicked on Dropdown link at (192, 463) on a:has-text('Dropdown')
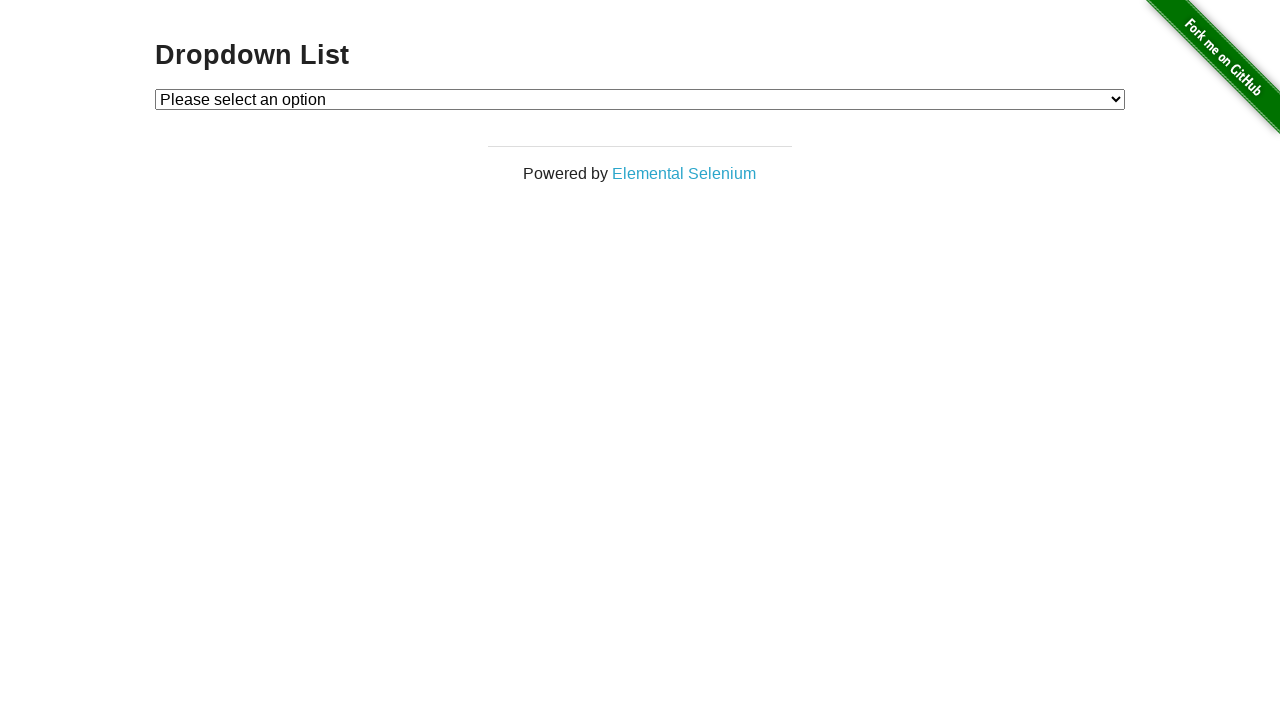

Dropdown element loaded
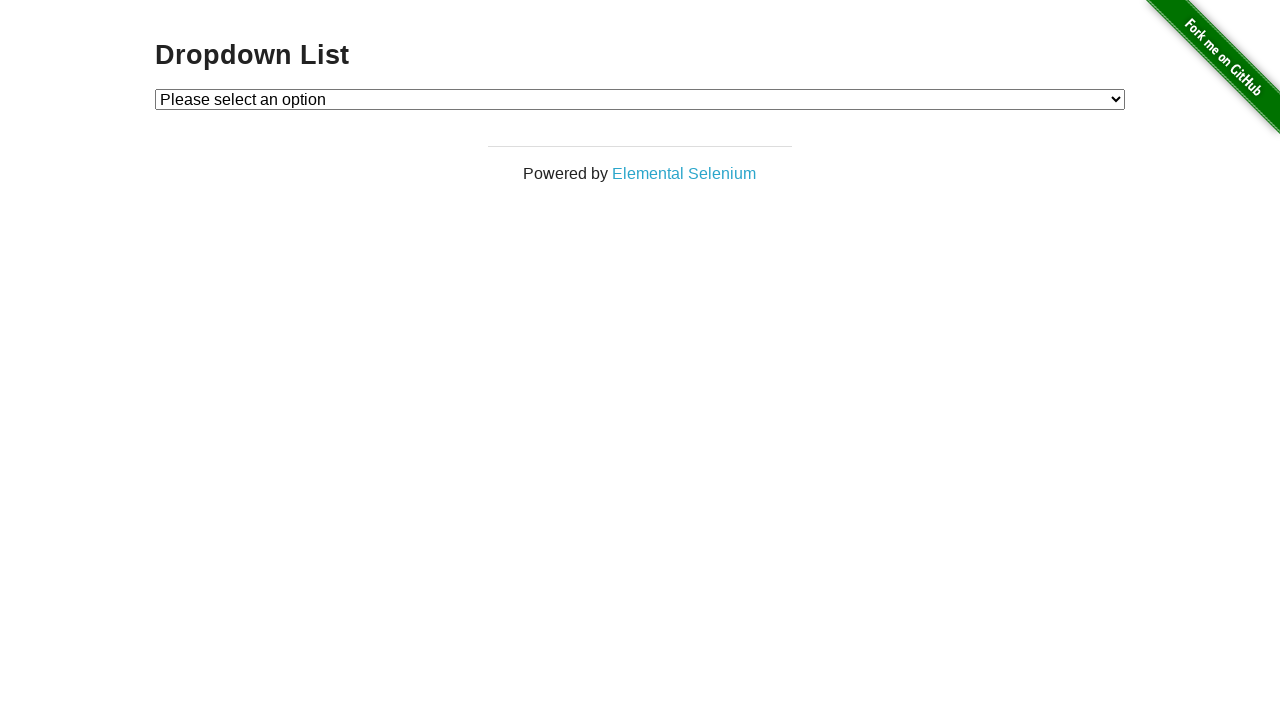

Clicked on dropdown menu at (640, 99) on #dropdown
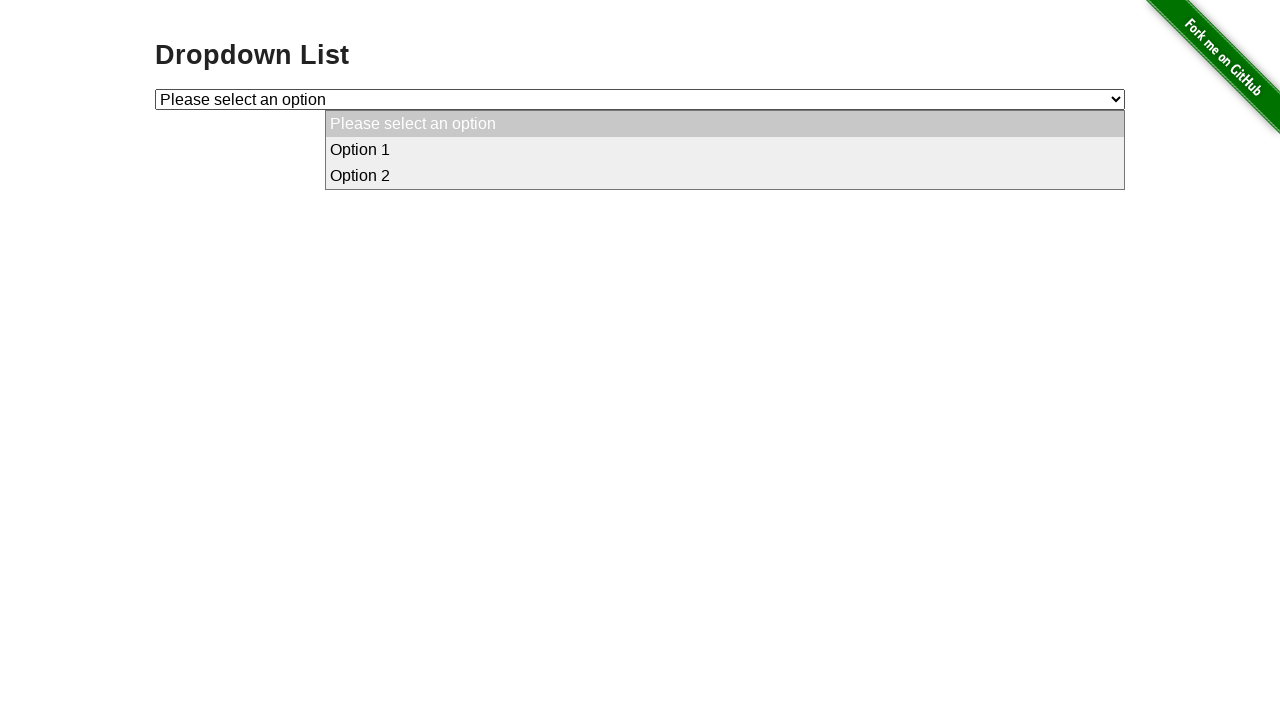

Selected option 1 from dropdown on #dropdown
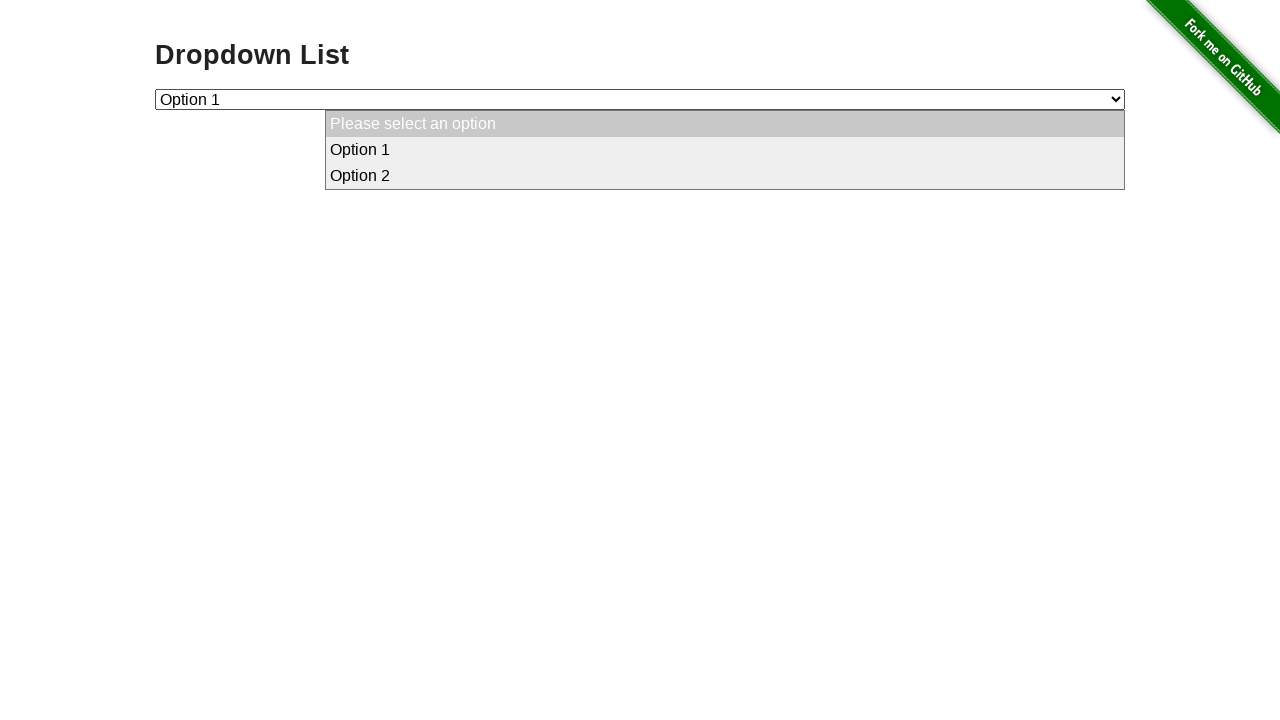

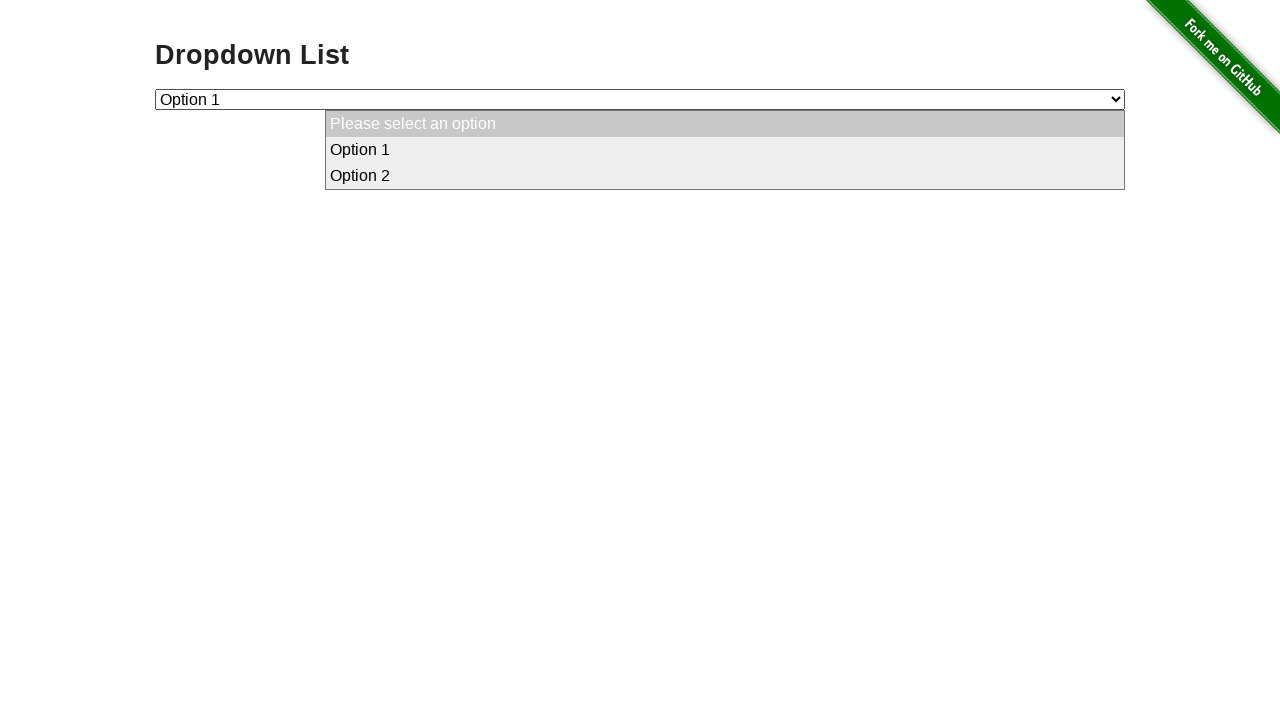